Tests form submission on the Basic Elements page by entering first name, last name, and company name, then verifying the alert message

Starting URL: http://automationbykrishna.com

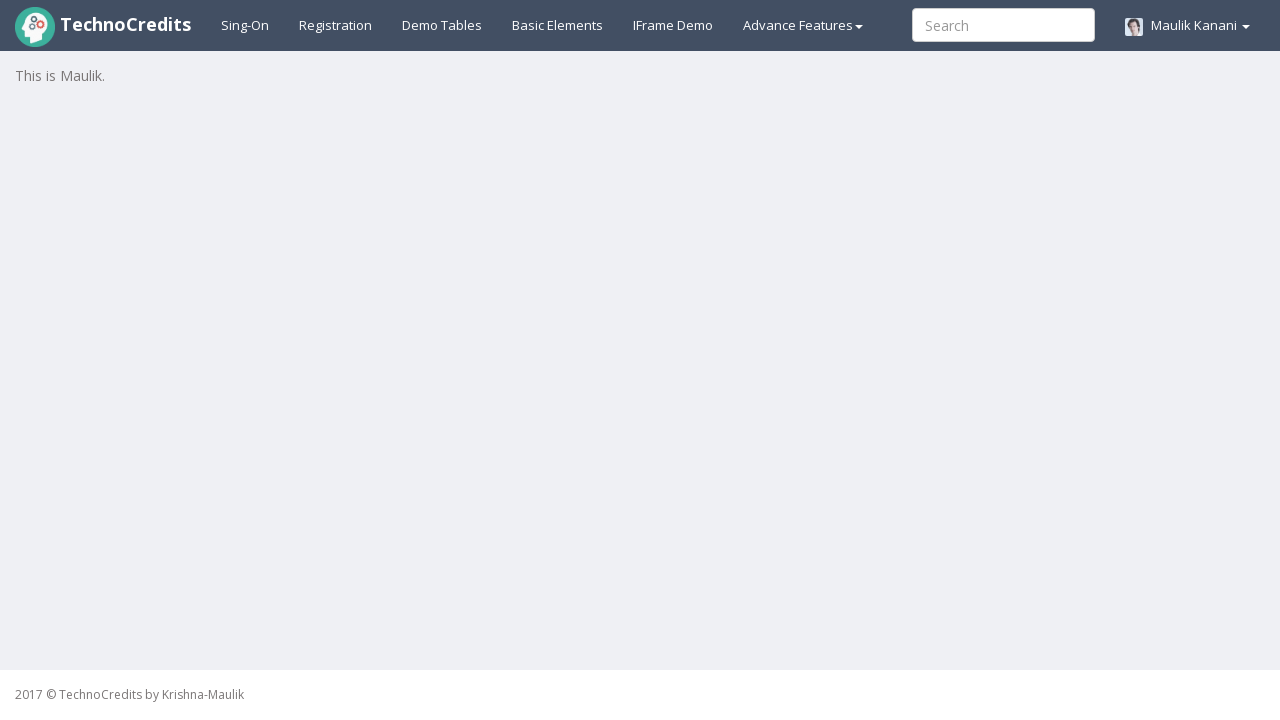

Clicked on Basic Elements link at (558, 25) on #basicelements
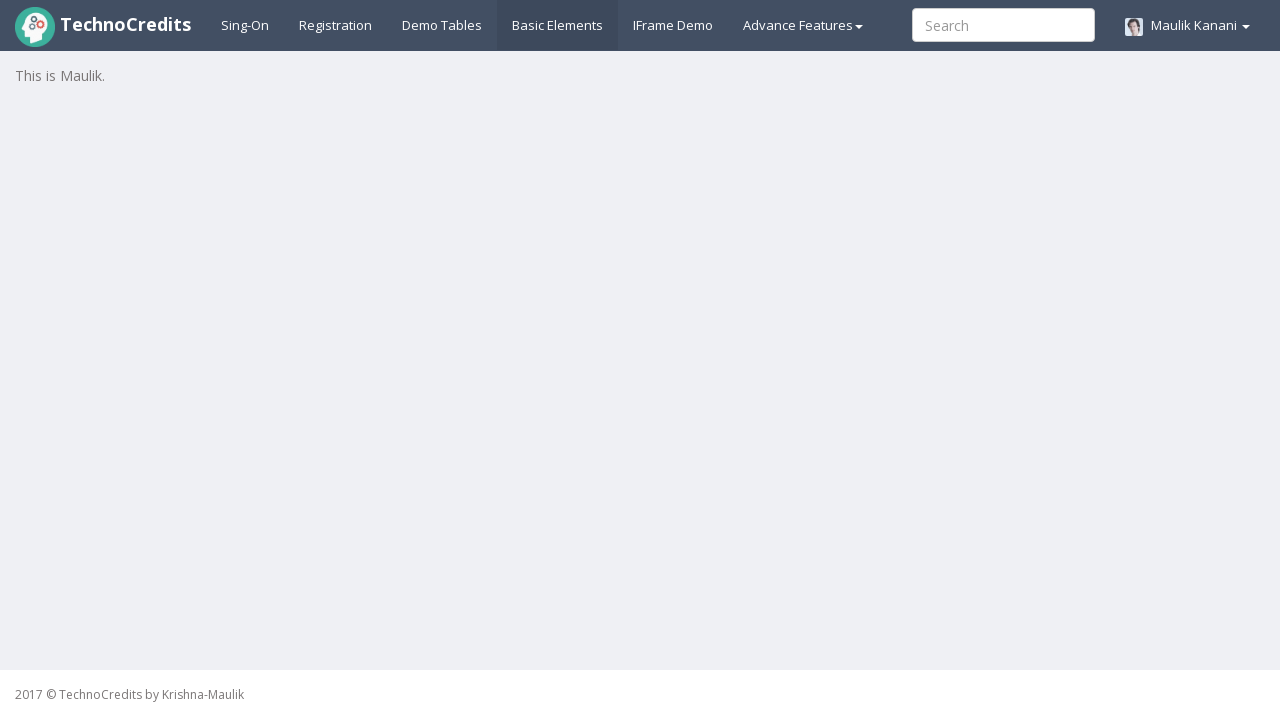

Waited for form to load
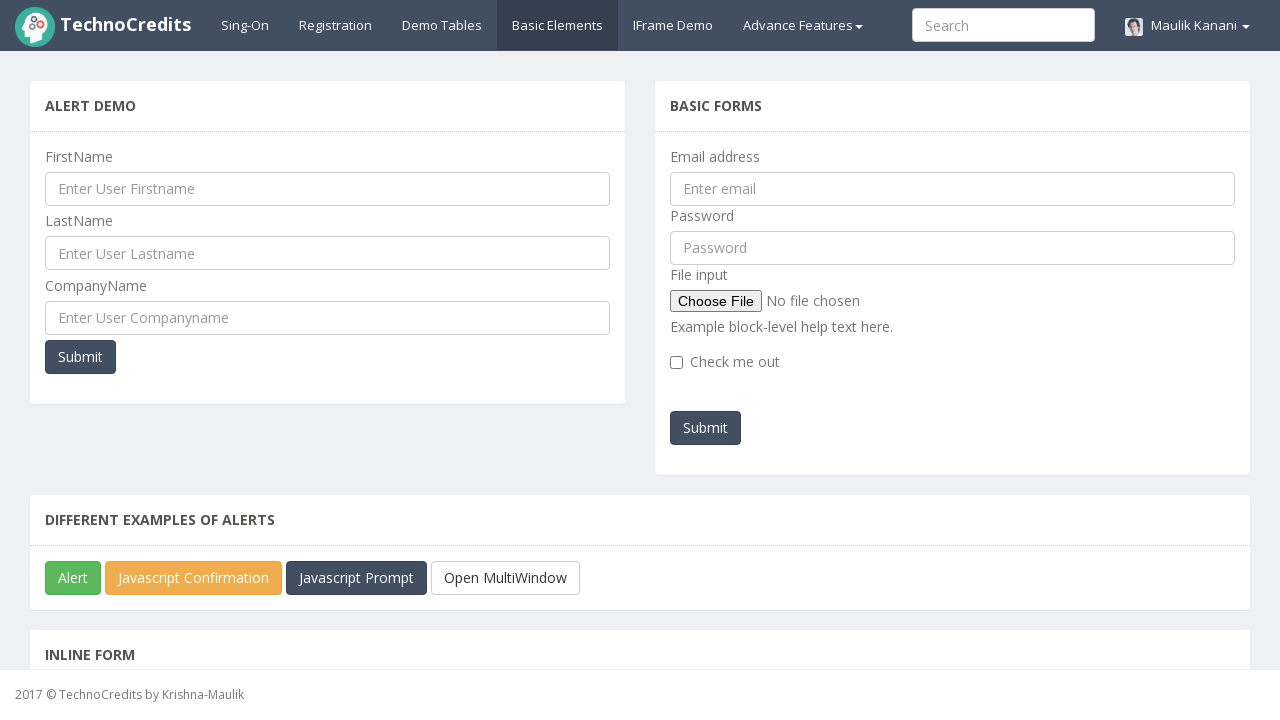

Filled first name field with 'Pushpa' on input[name='ufname']
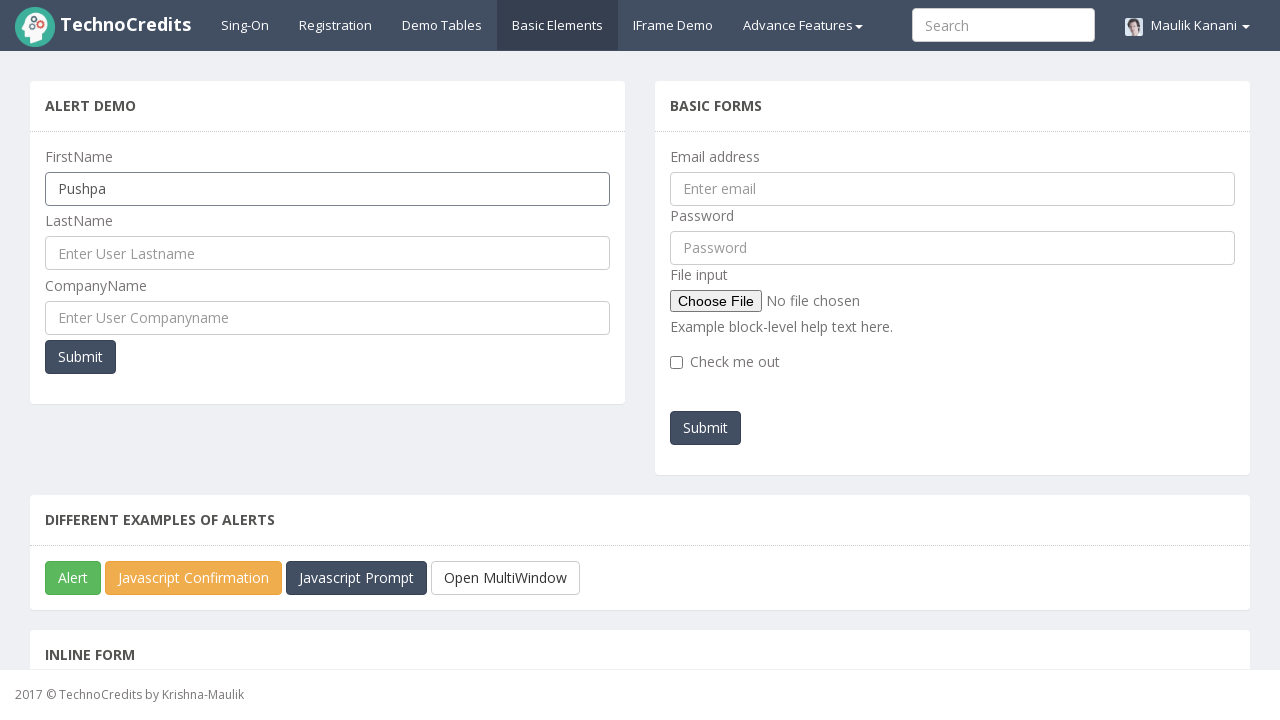

Filled last name field with 'Gite' on input[name='ulname']
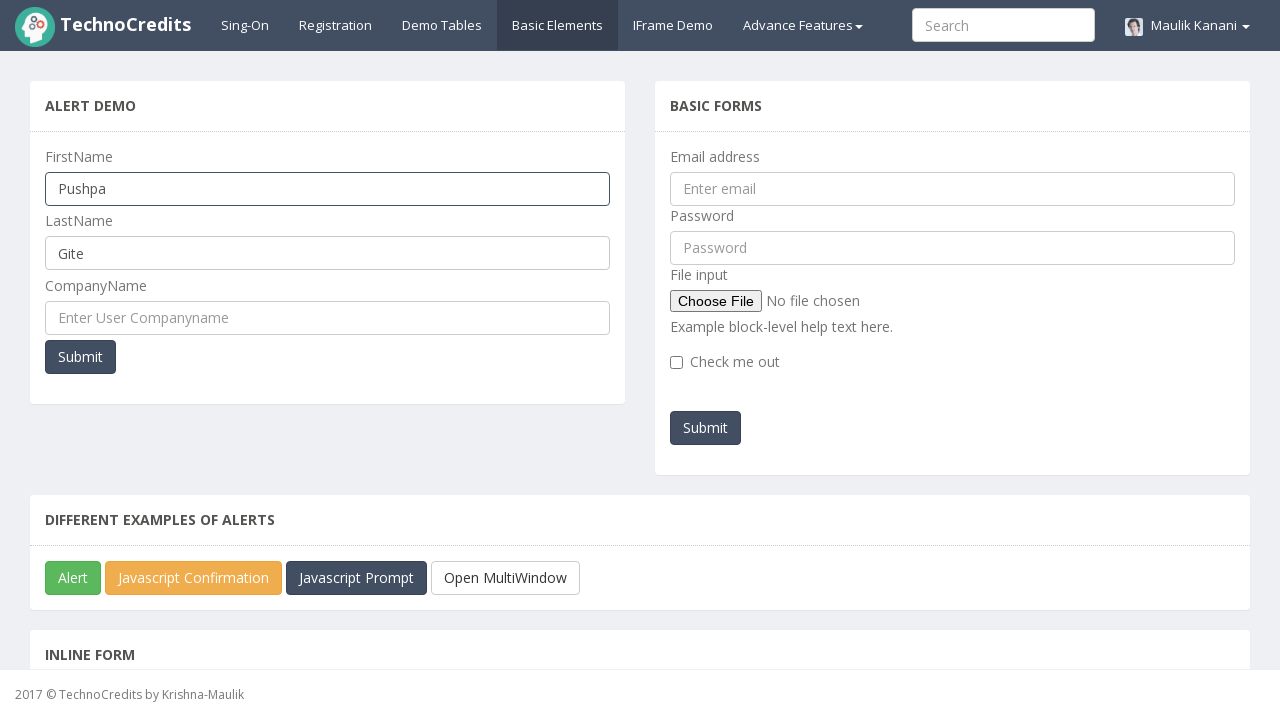

Filled company name field with 'XYZ' on input[name='cmpname']
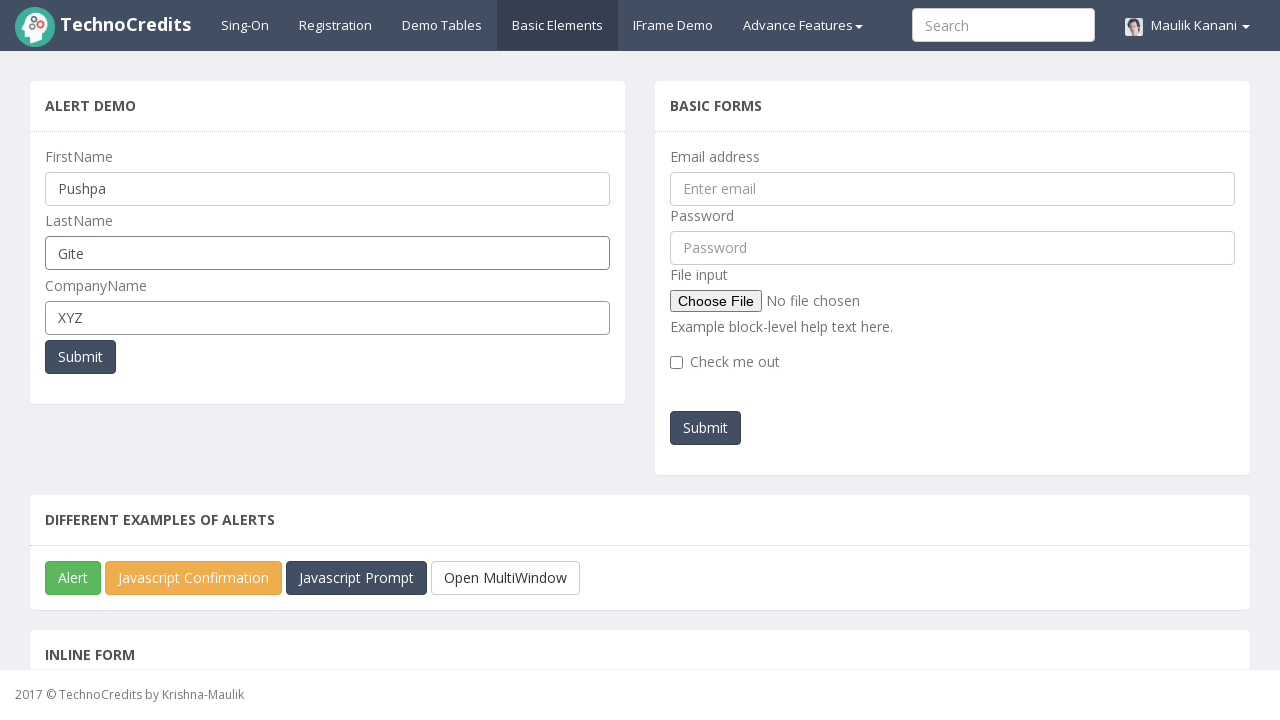

Clicked the Submit button at (80, 357) on (//button[text() = 'Submit'])[1]
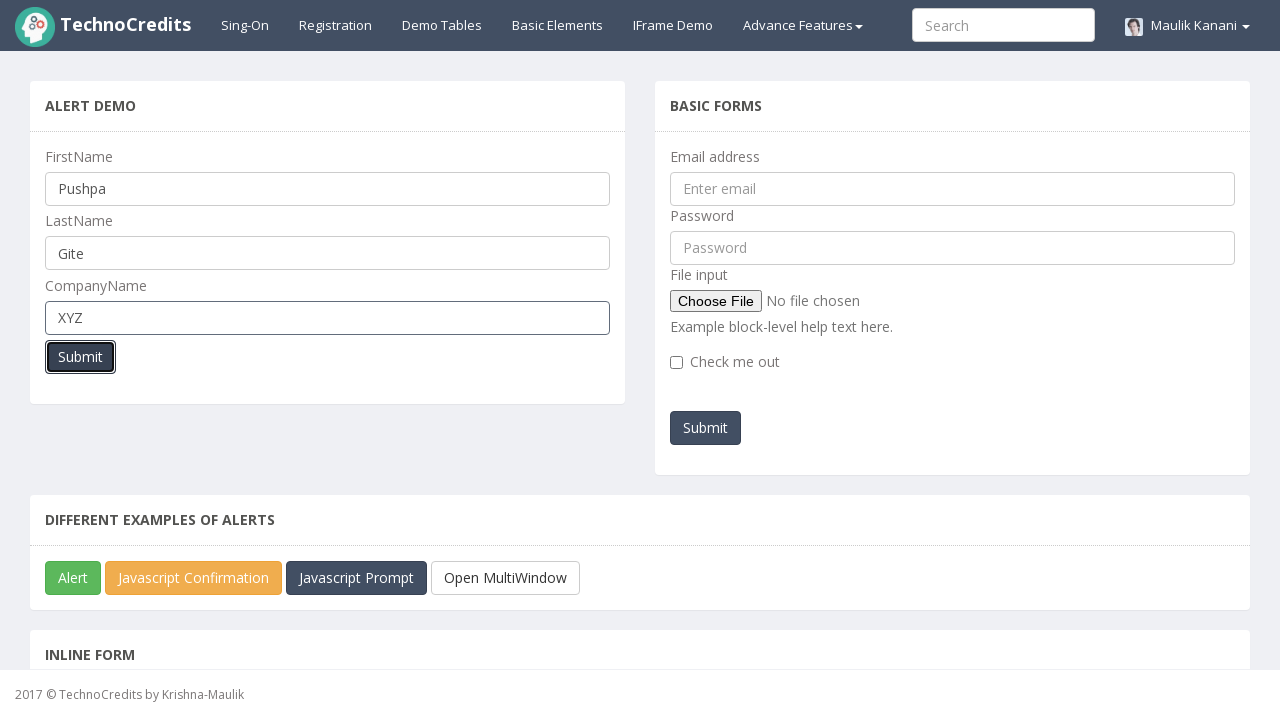

Alert dialog accepted and verified
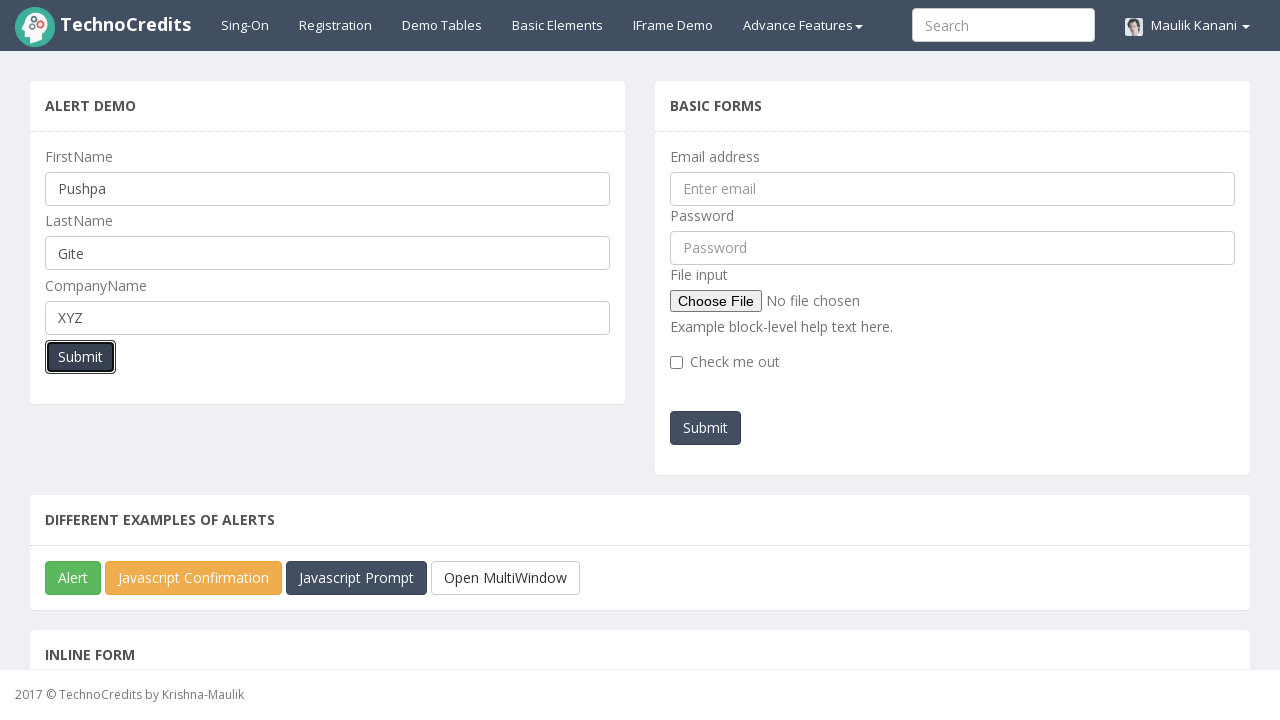

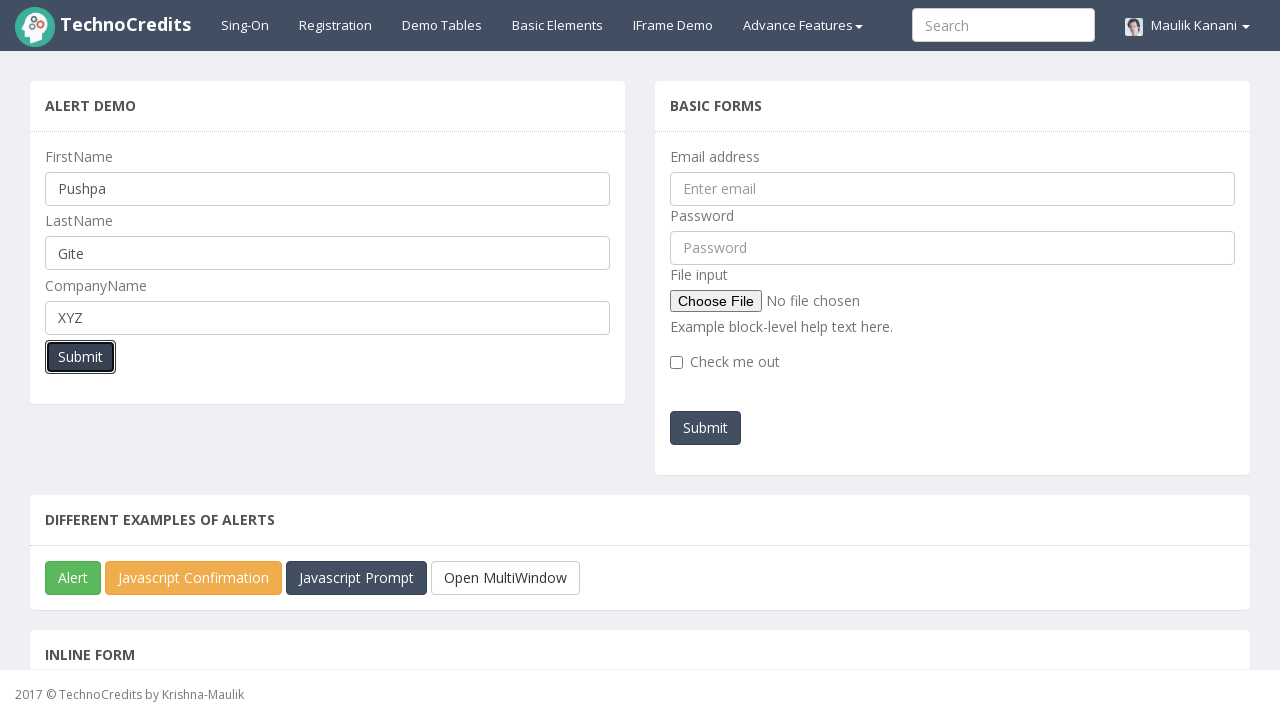